Tests editing a todo item by double-clicking and entering new text

Starting URL: https://demo.playwright.dev/todomvc

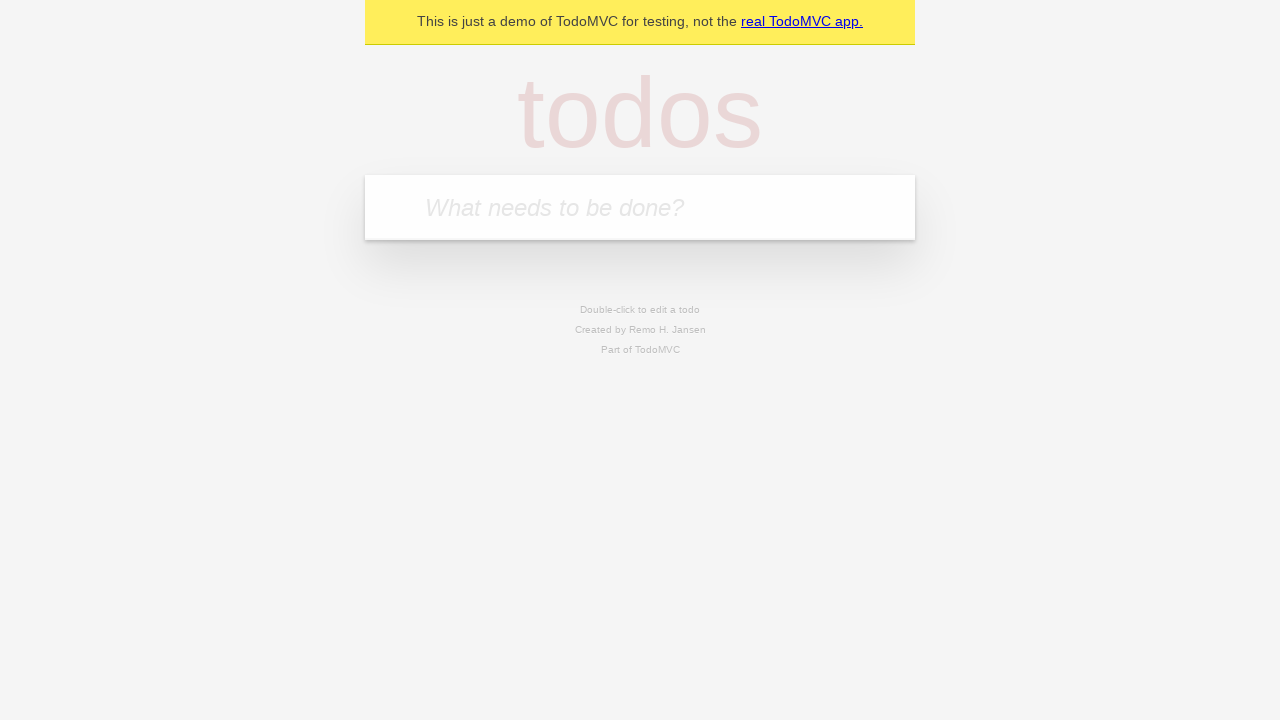

Filled new todo input with 'buy some cheese' on .new-todo
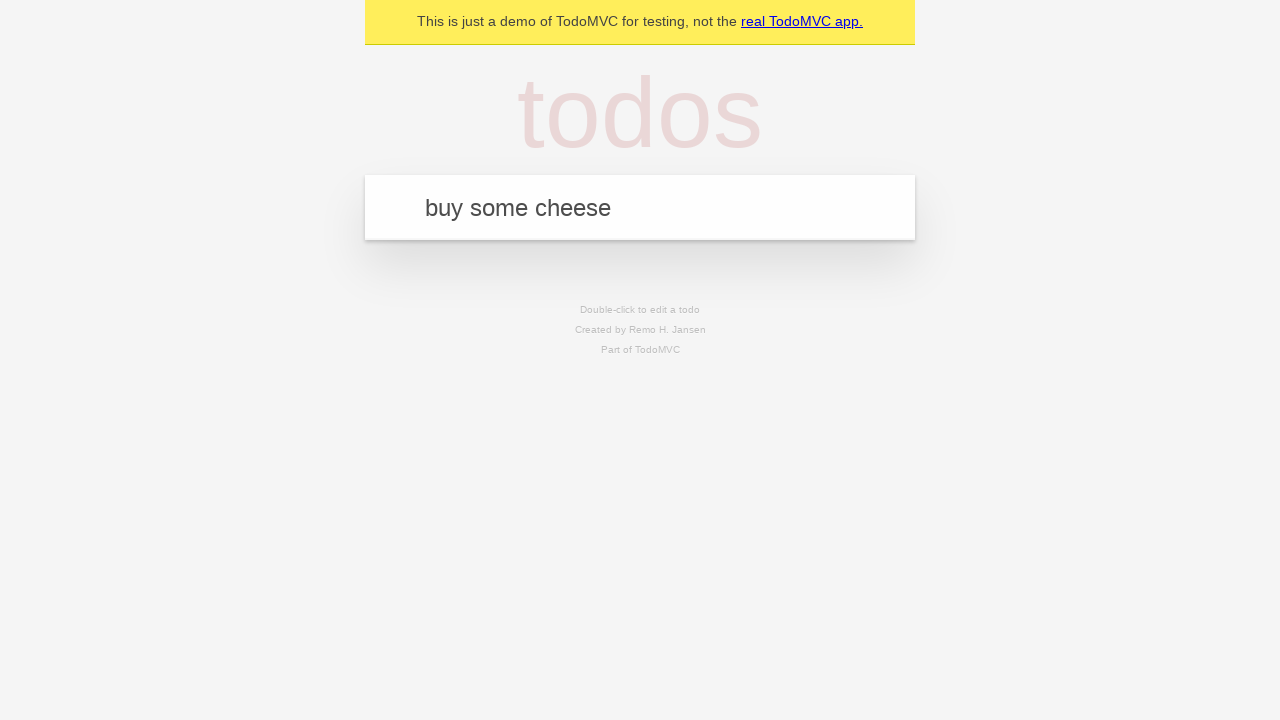

Pressed Enter to create first todo item on .new-todo
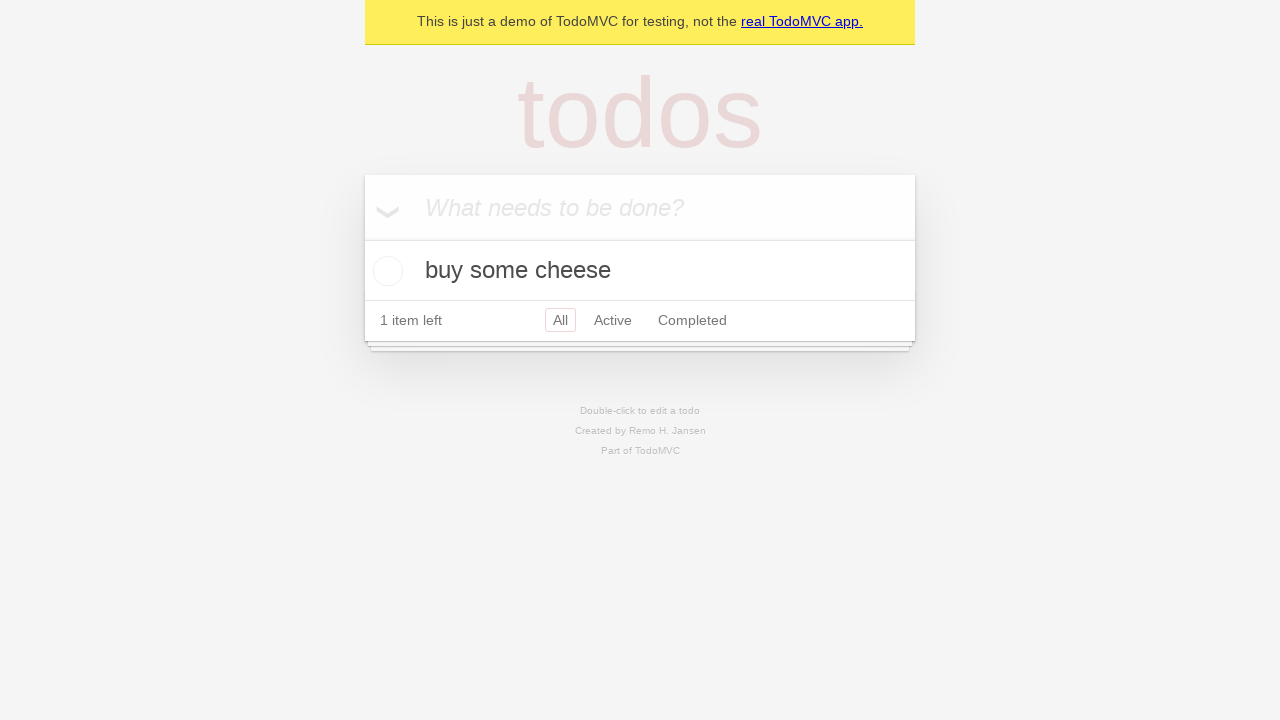

Filled new todo input with 'feed the cat' on .new-todo
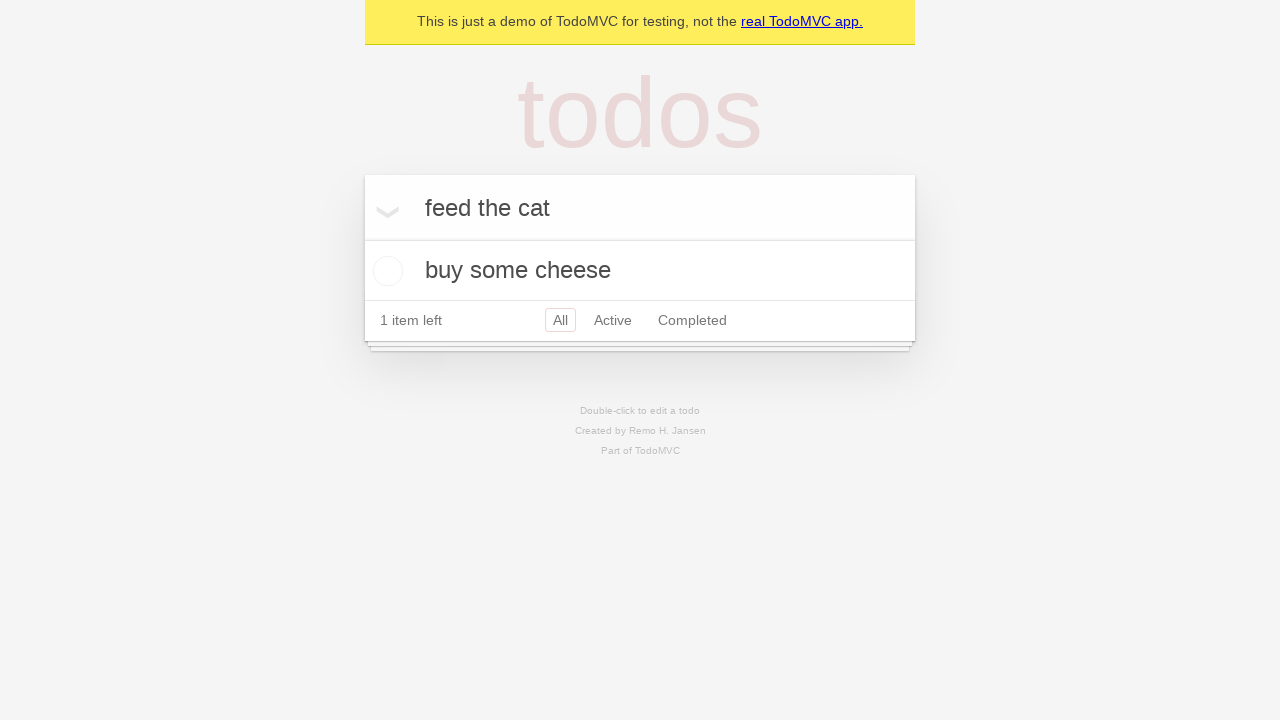

Pressed Enter to create second todo item on .new-todo
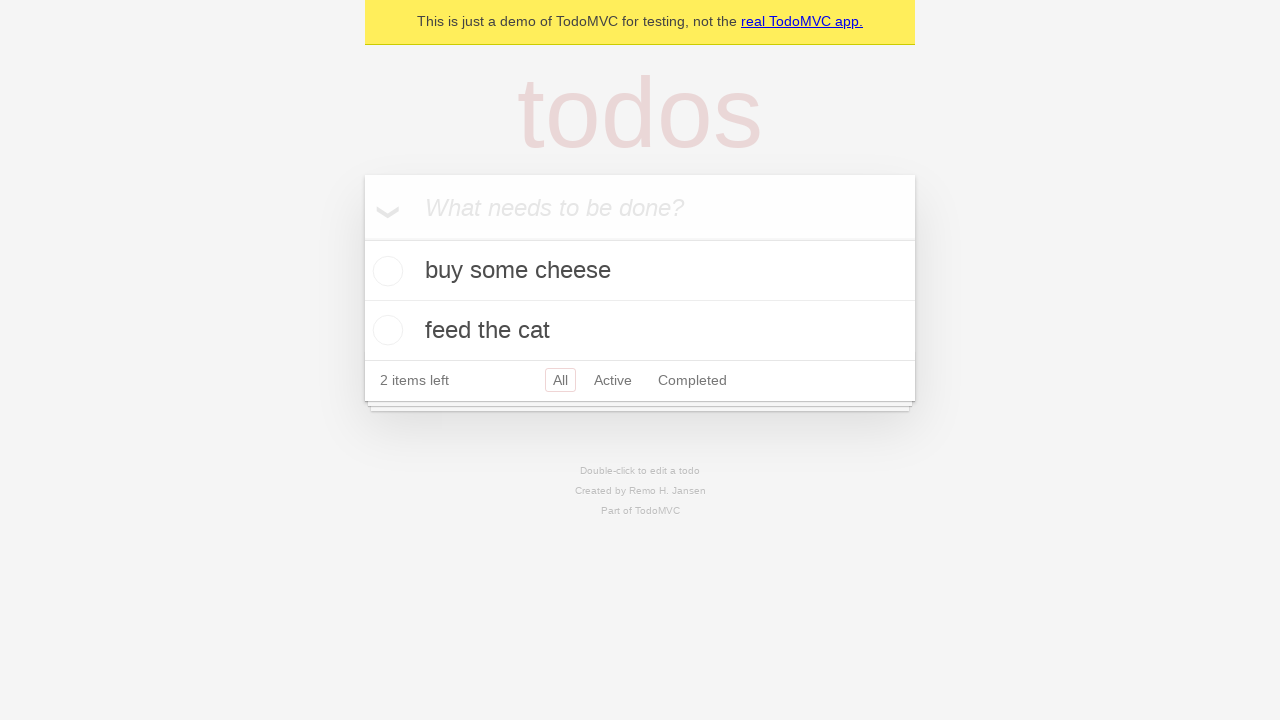

Filled new todo input with 'book a doctors appointment' on .new-todo
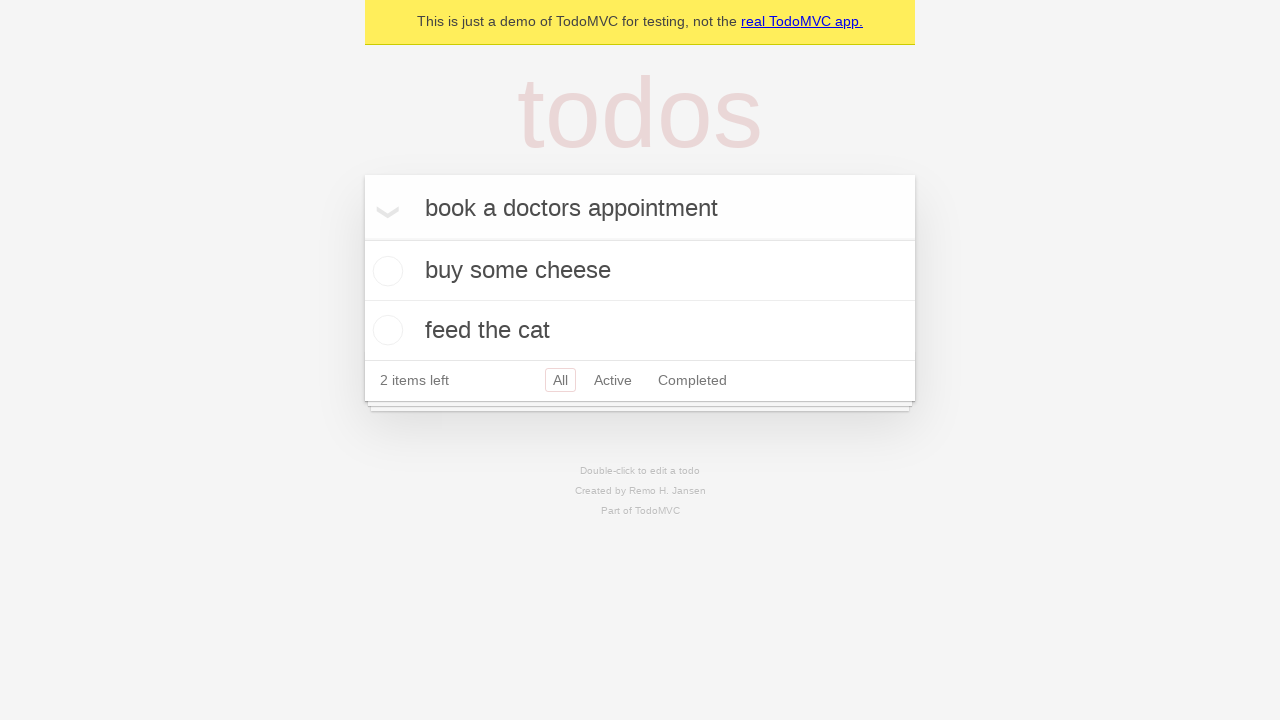

Pressed Enter to create third todo item on .new-todo
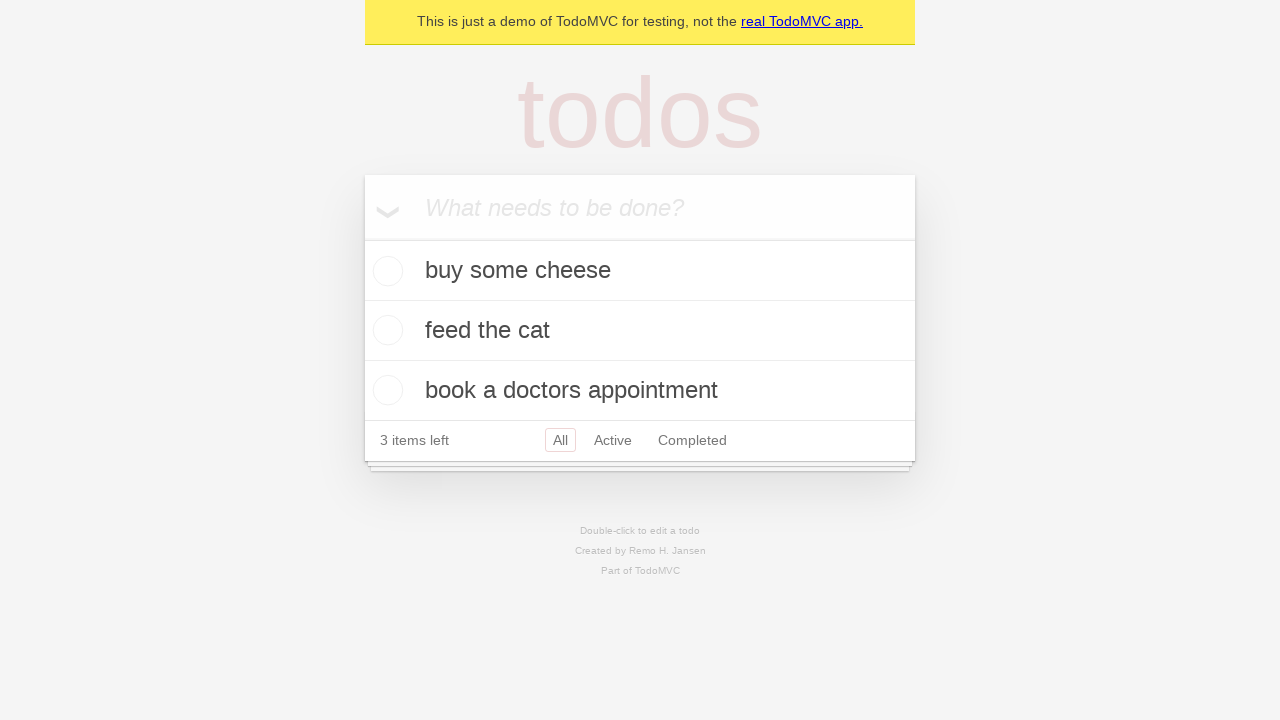

Waited for all three todo items to load
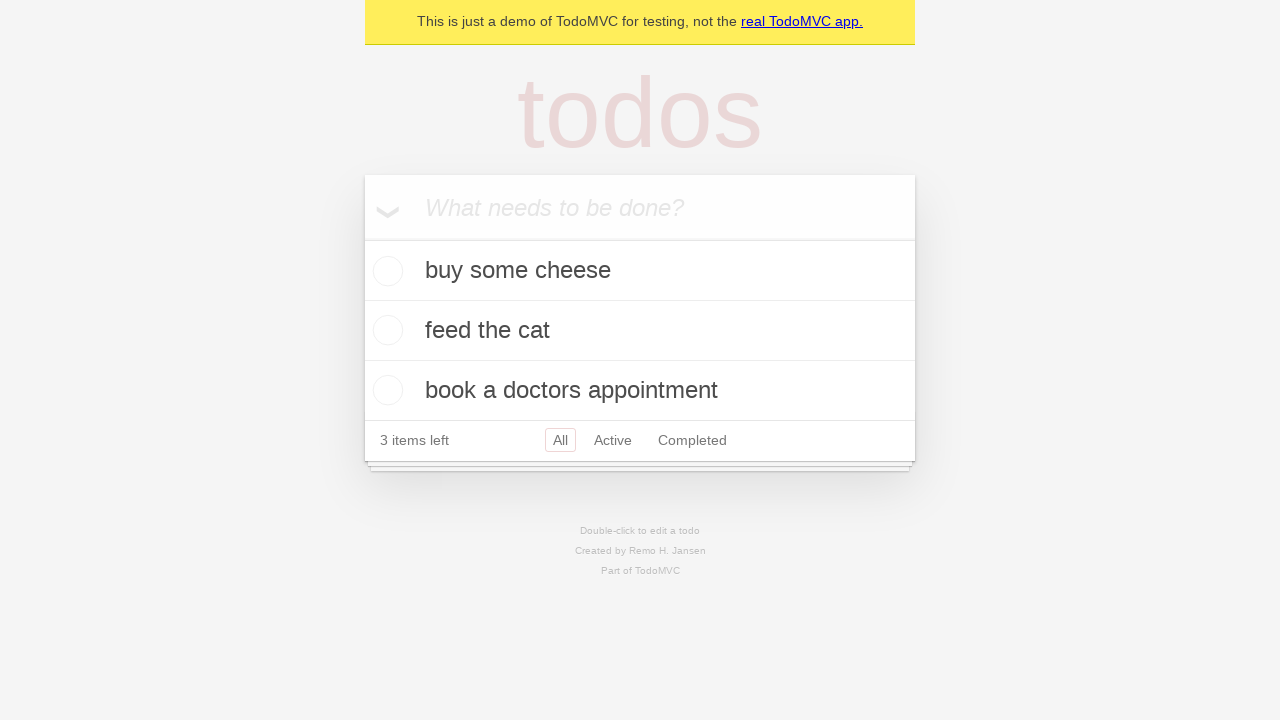

Double-clicked on second todo item to enter edit mode at (640, 331) on .todo-list li >> nth=1
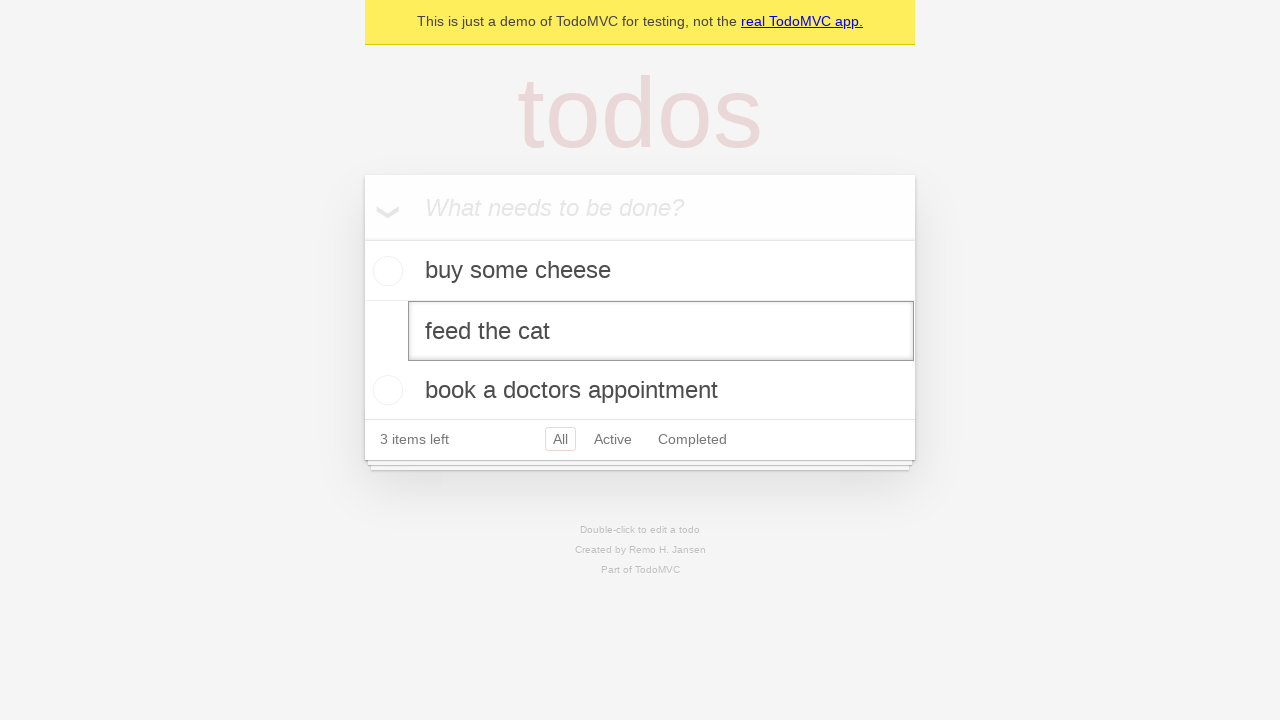

Filled edit field with new text 'buy some sausages' on .todo-list li >> nth=1 >> .edit
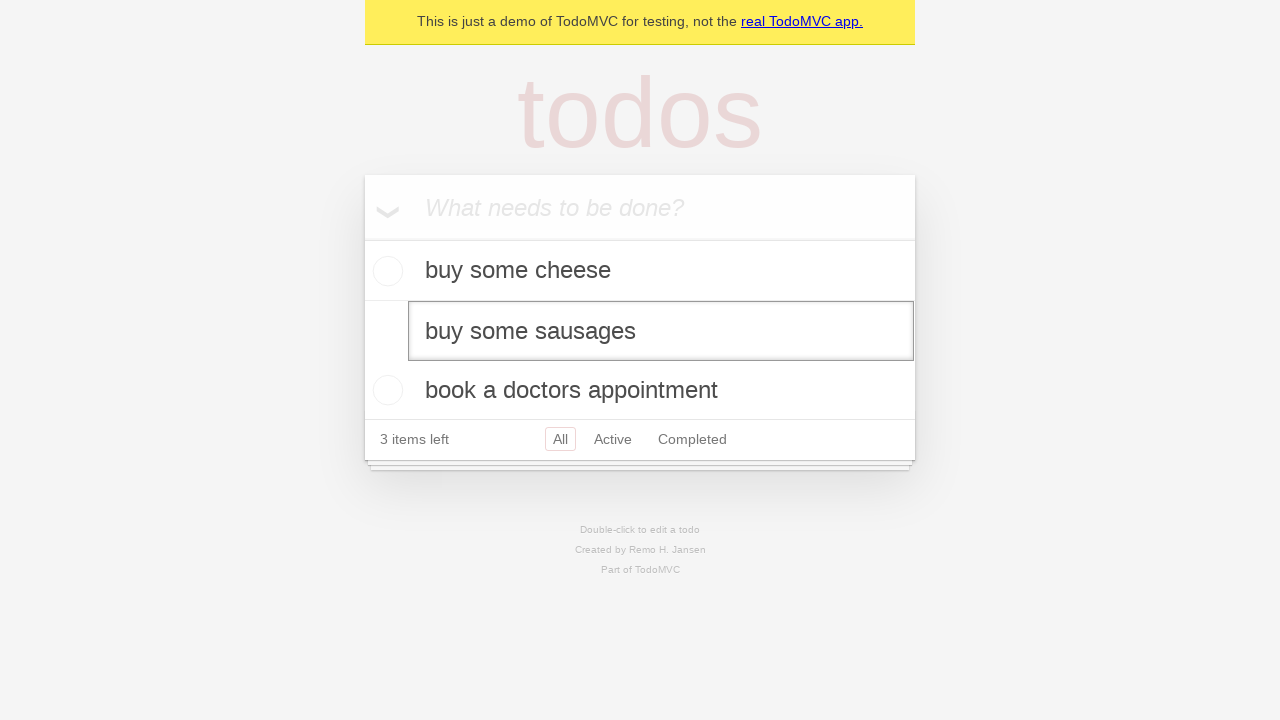

Pressed Enter to save edited todo item on .todo-list li >> nth=1 >> .edit
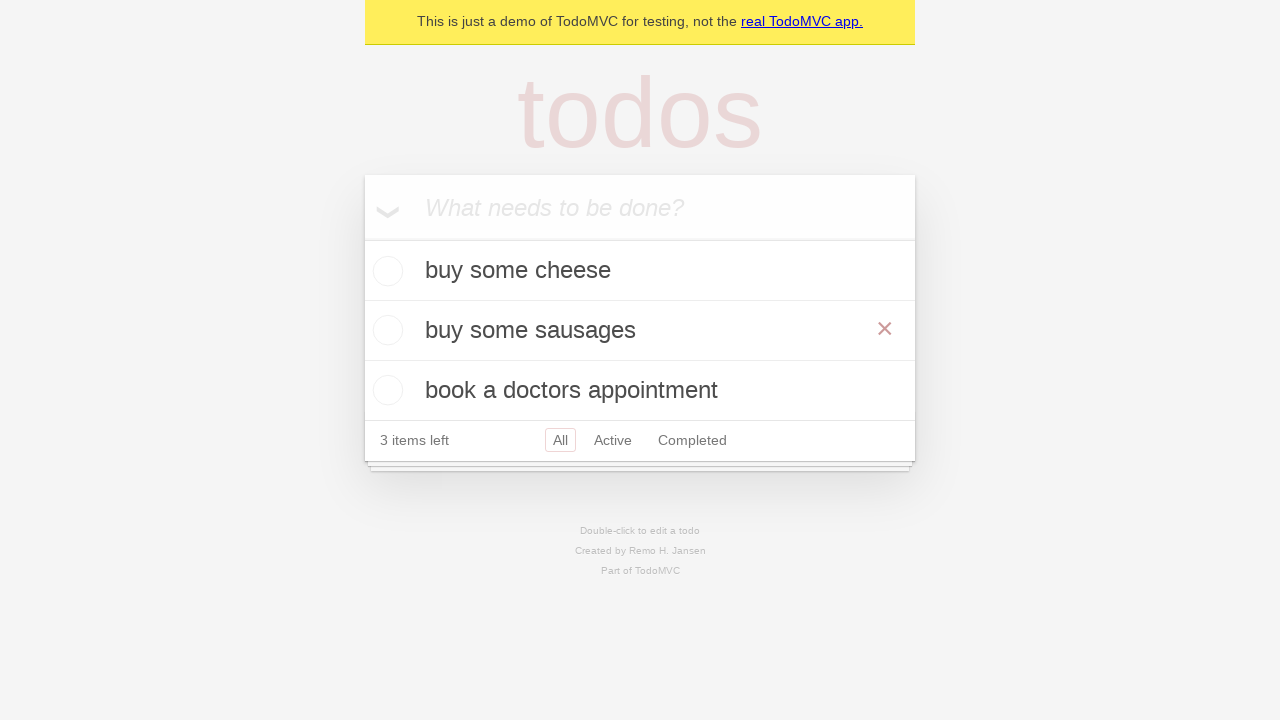

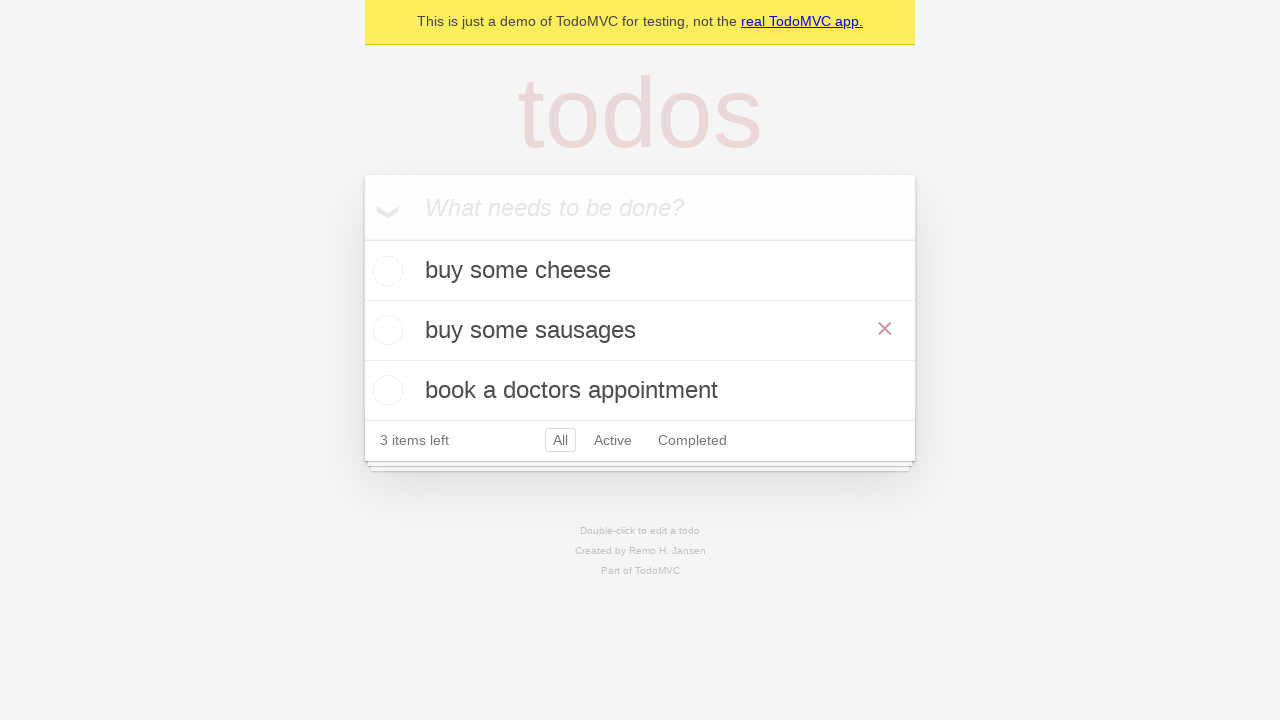